Tests drag and drop functionality by navigating to the Drag and Drop page and dragging column A to column B

Starting URL: https://practice.cydeo.com/

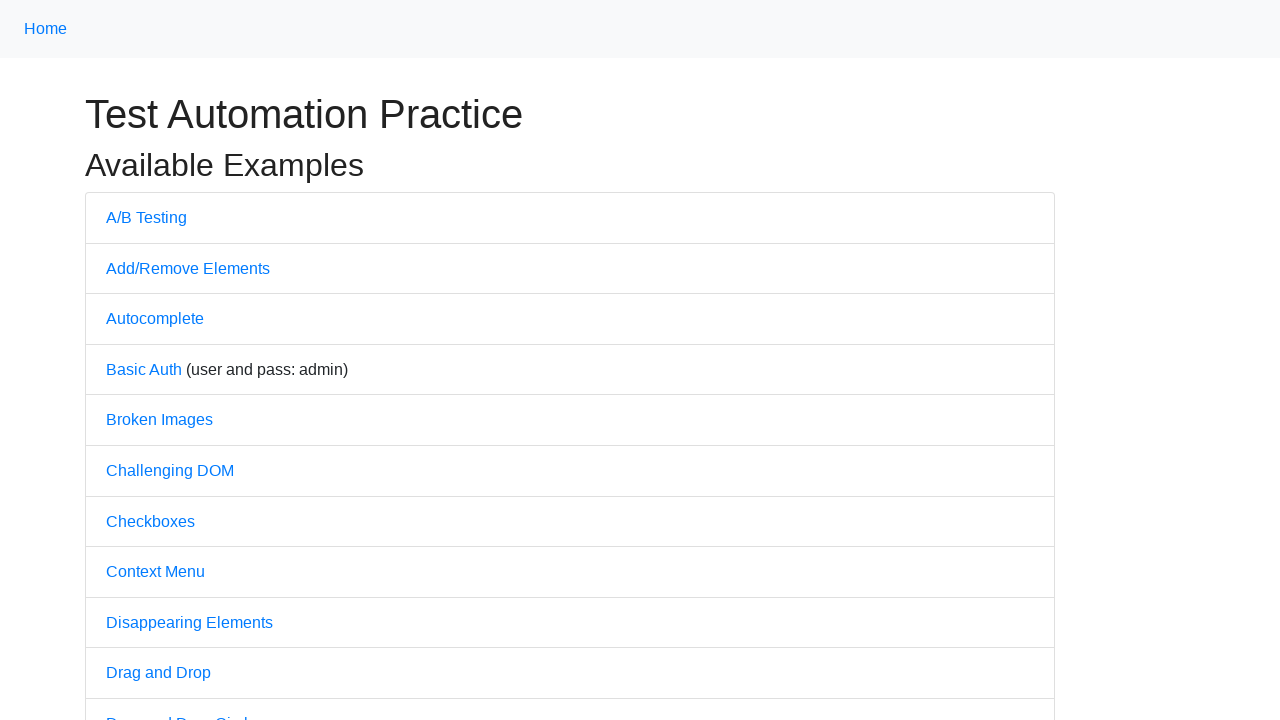

Navigated to practice.cydeo.com home page
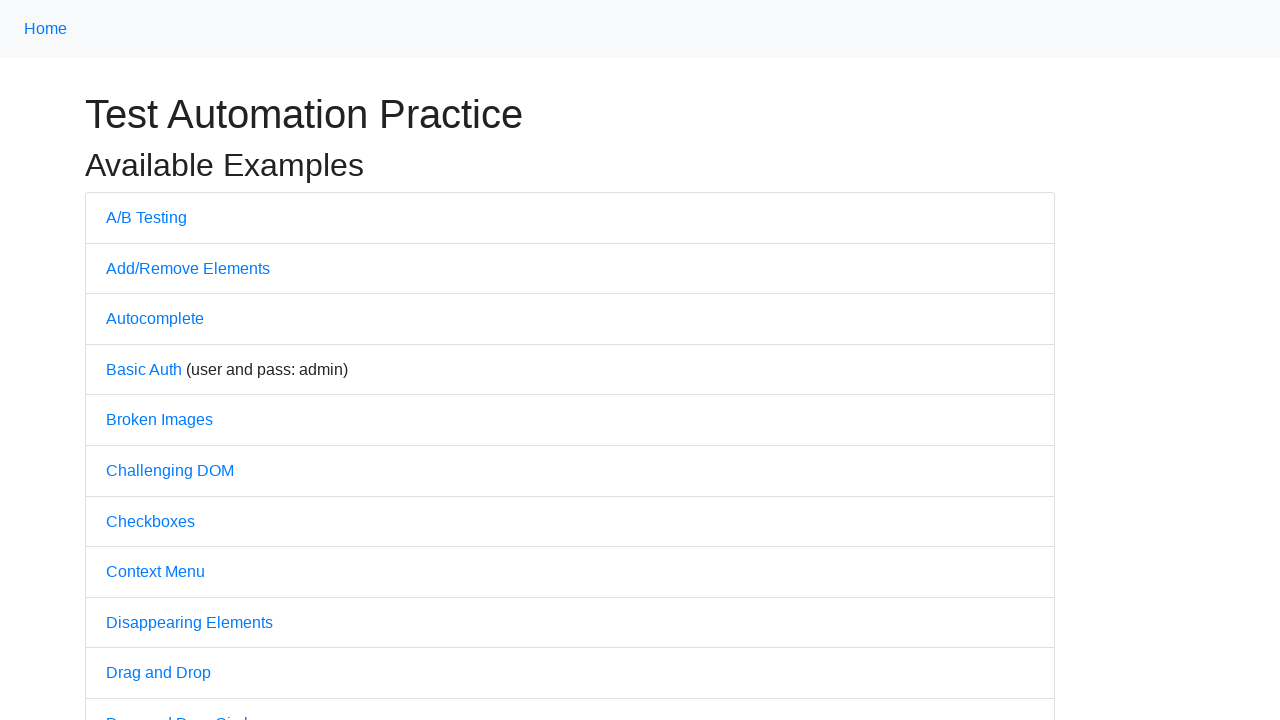

Clicked on Drag and Drop link at (158, 673) on text='Drag and Drop'
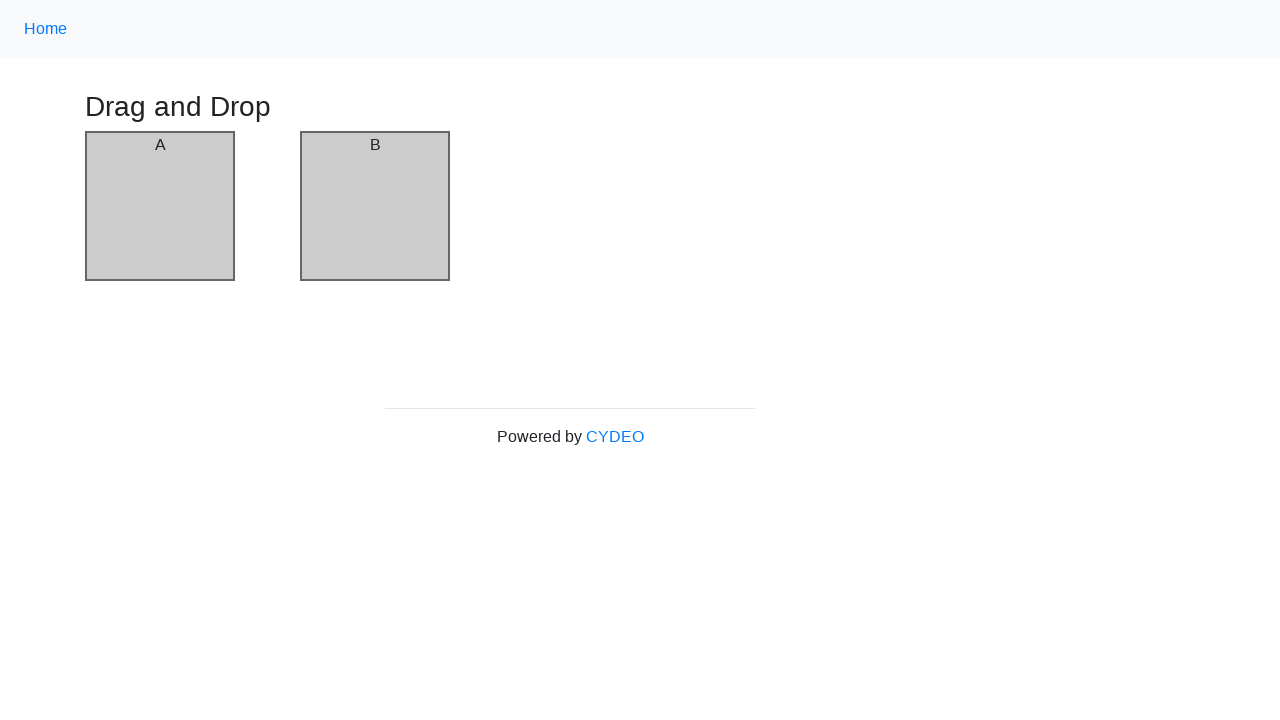

Dragged column A to column B at (375, 206)
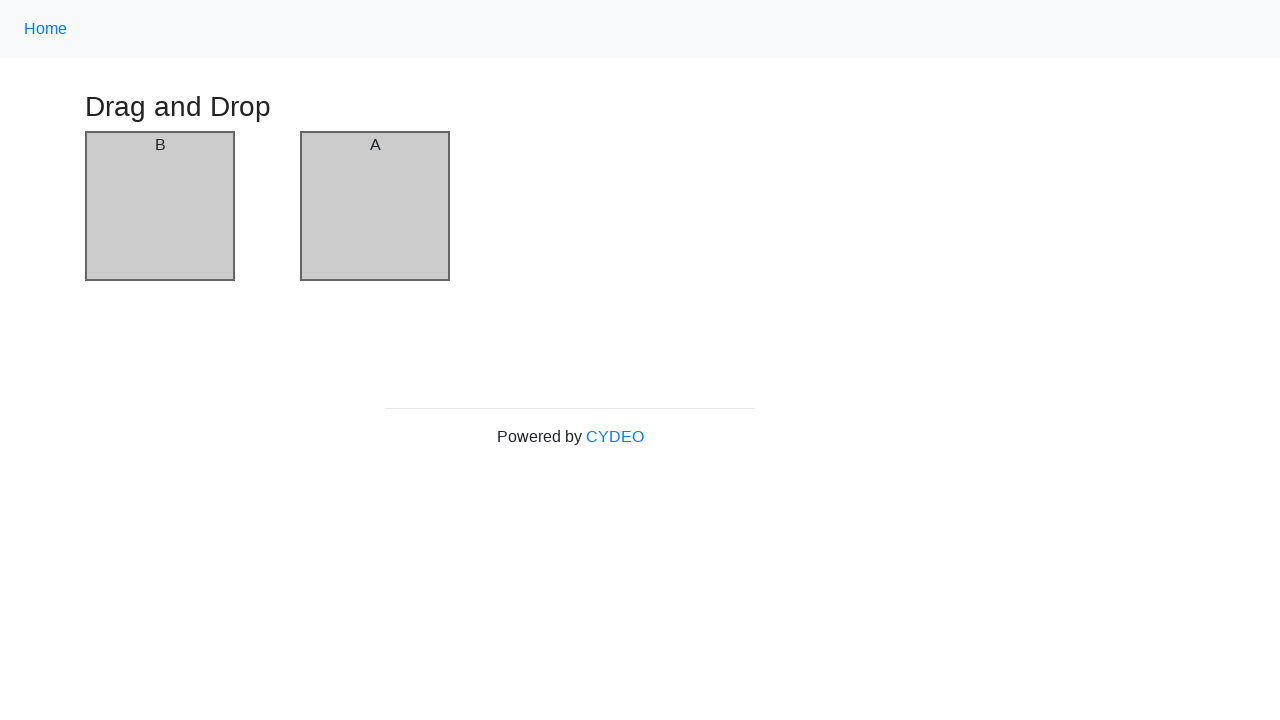

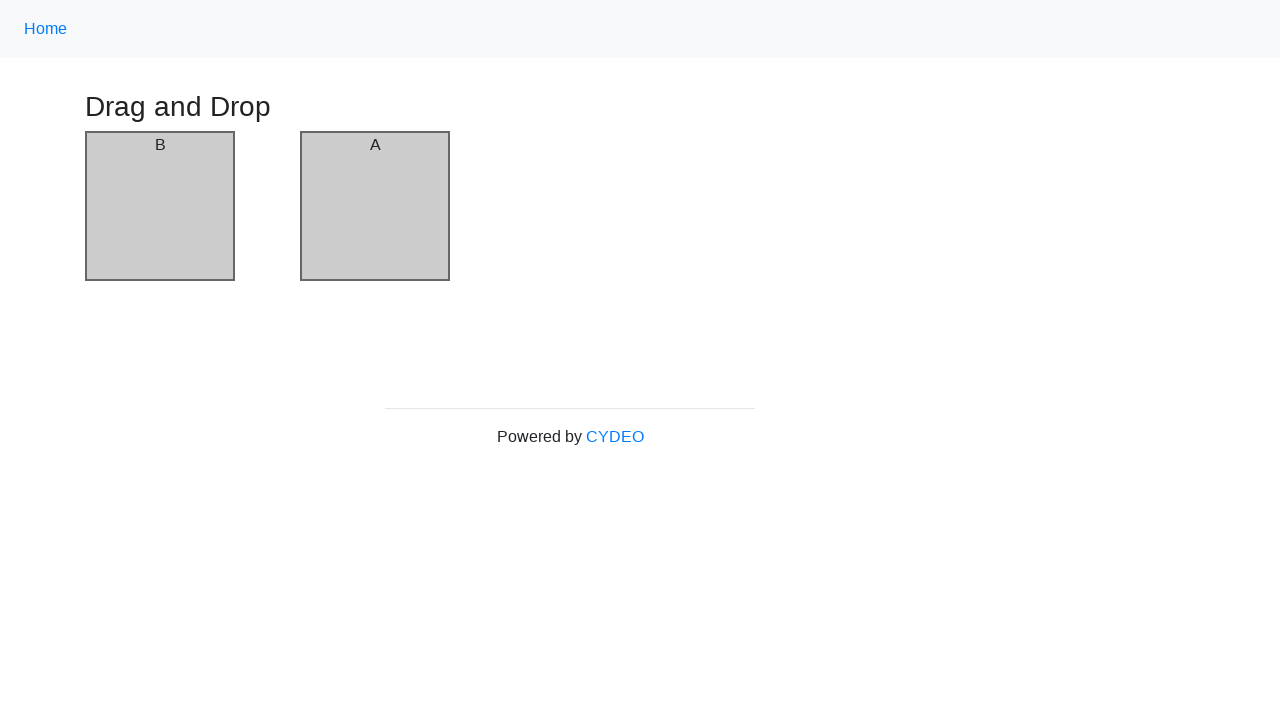